Tests the nickname generator functionality by clicking the generate button multiple times and verifying that a new nickname is generated each time

Starting URL: https://mynickname.com/generate

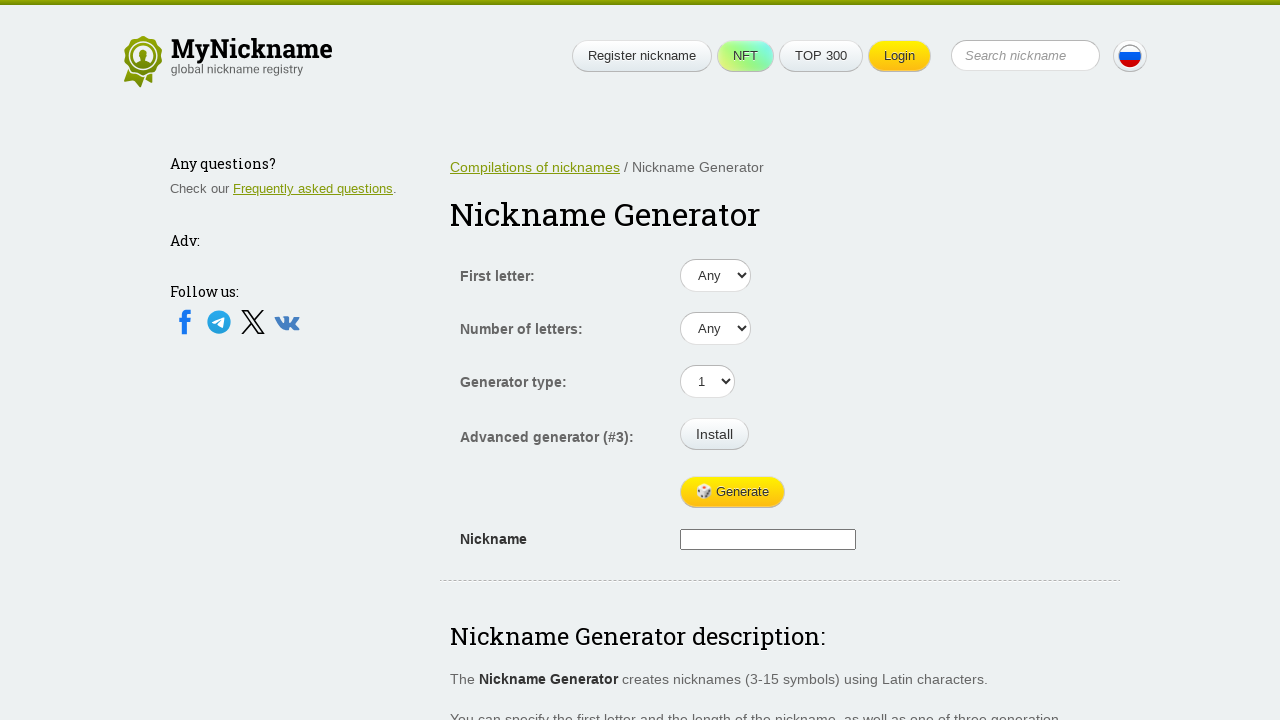

Clicked generate button (iteration 1) at (732, 492) on xpath=//html/body/div[1]/div[1]/div[1]/div[2]/form/table/tbody/tr[5]/td[2]/input
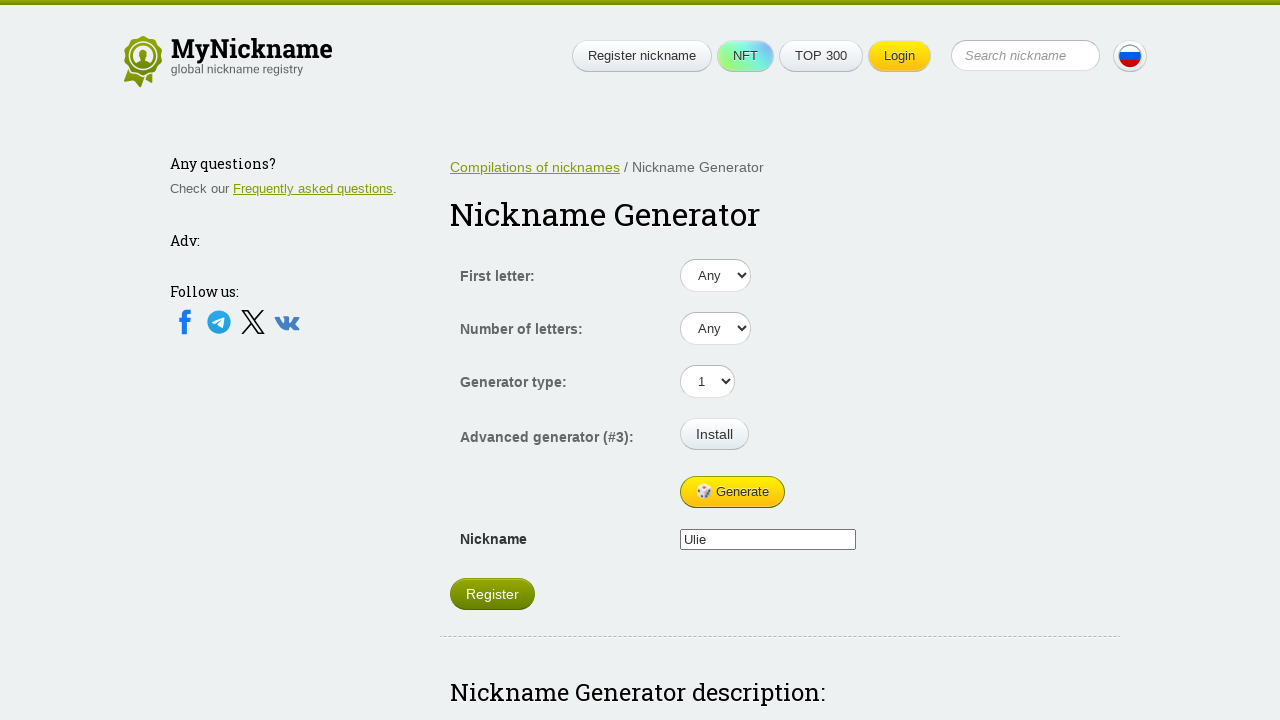

Nickname generated and register element loaded (iteration 1)
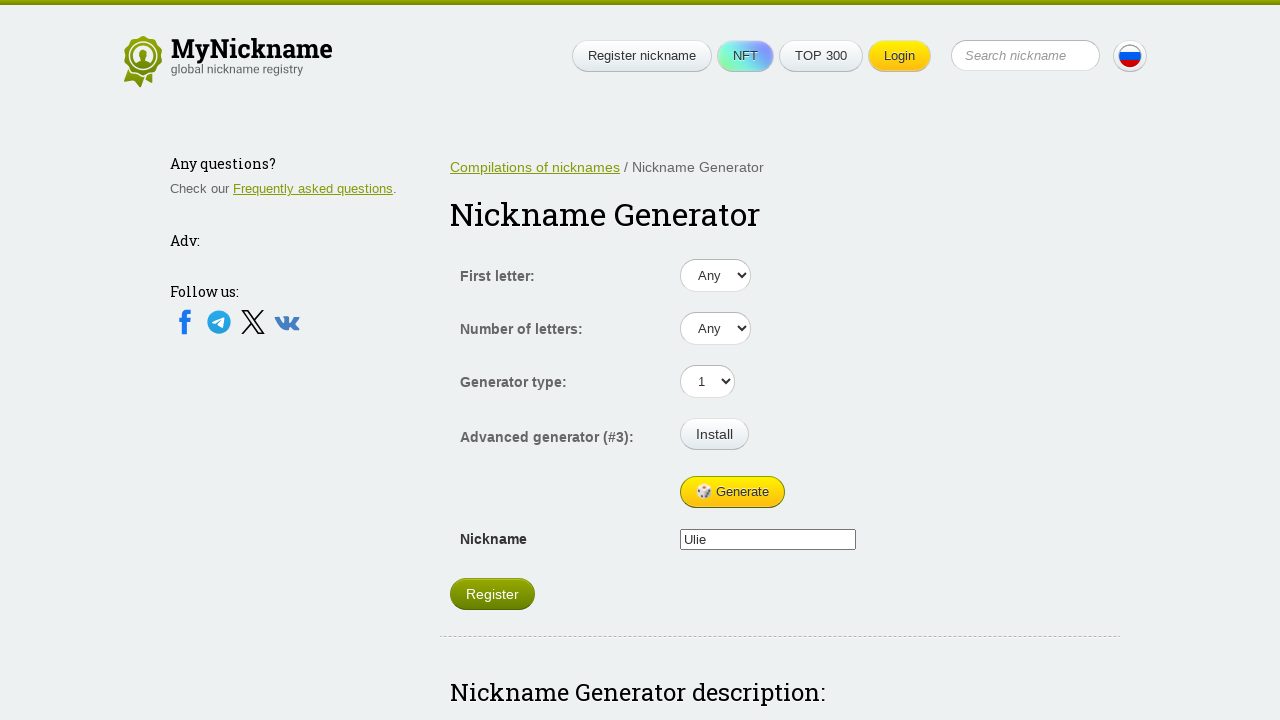

Clicked generate button (iteration 2) at (732, 492) on xpath=//html/body/div[1]/div[1]/div[1]/div[2]/form/table/tbody/tr[5]/td[2]/input
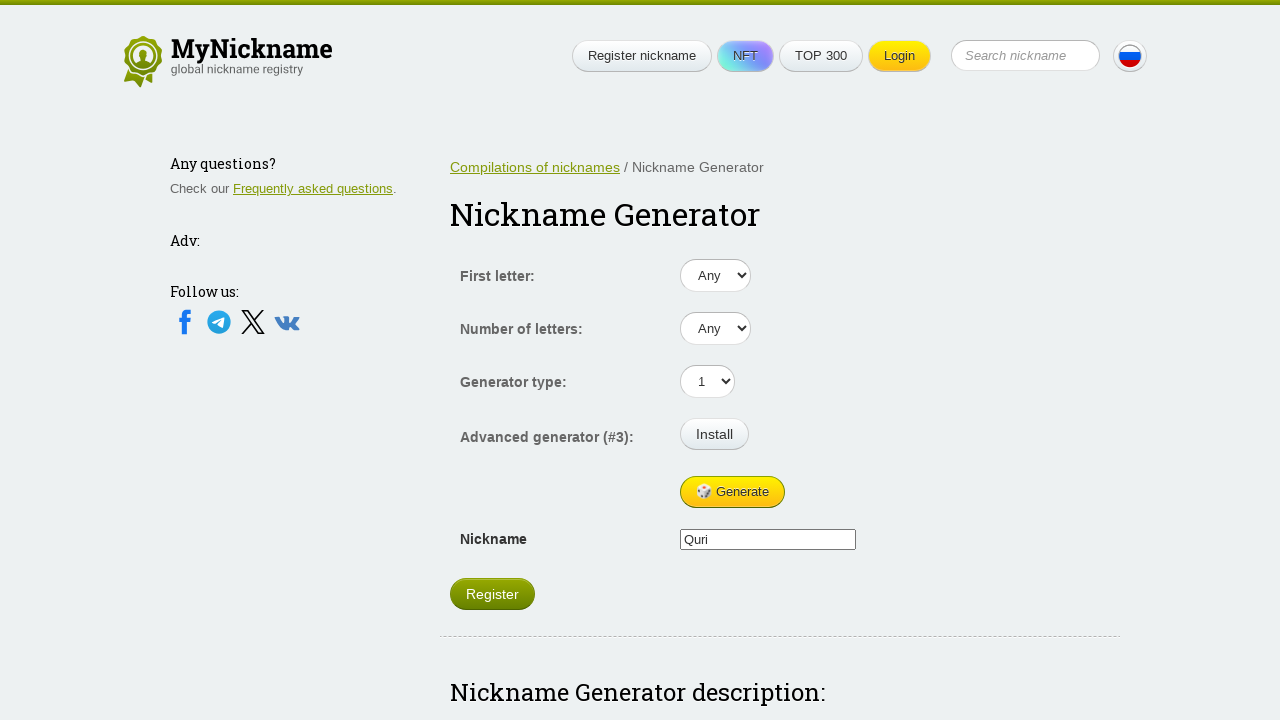

Nickname generated and register element loaded (iteration 2)
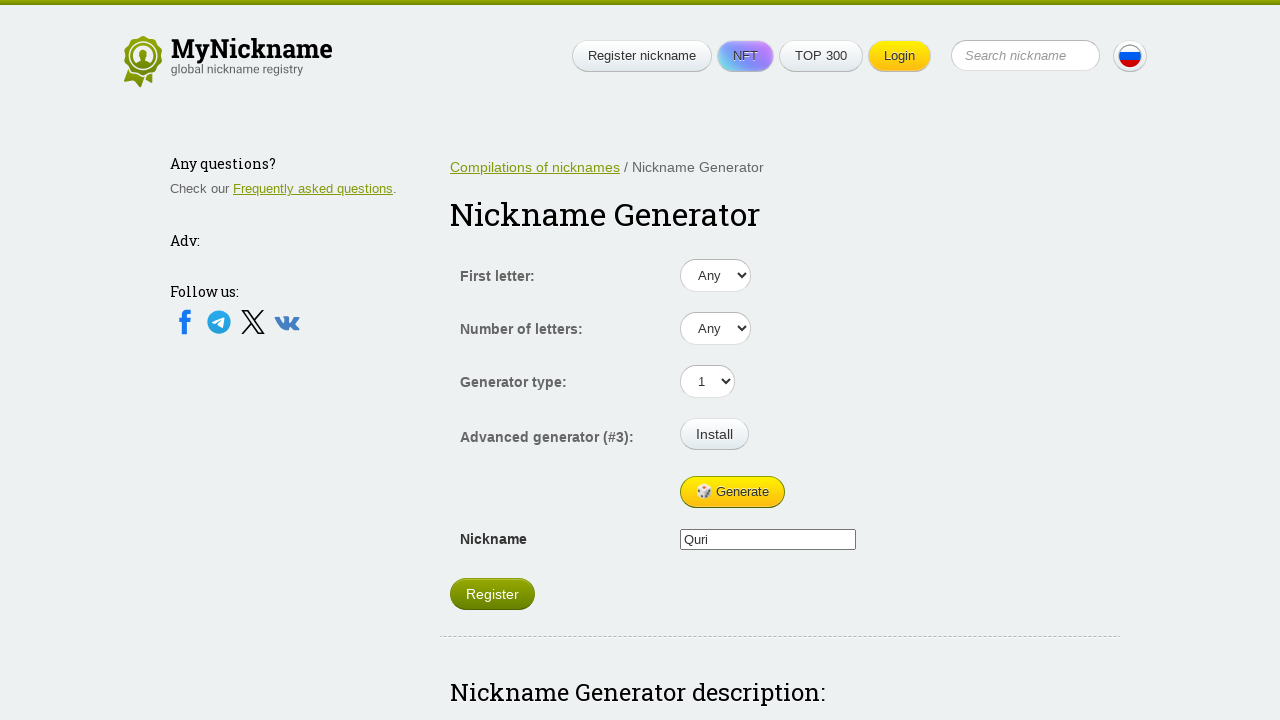

Clicked generate button (iteration 3) at (732, 492) on xpath=//html/body/div[1]/div[1]/div[1]/div[2]/form/table/tbody/tr[5]/td[2]/input
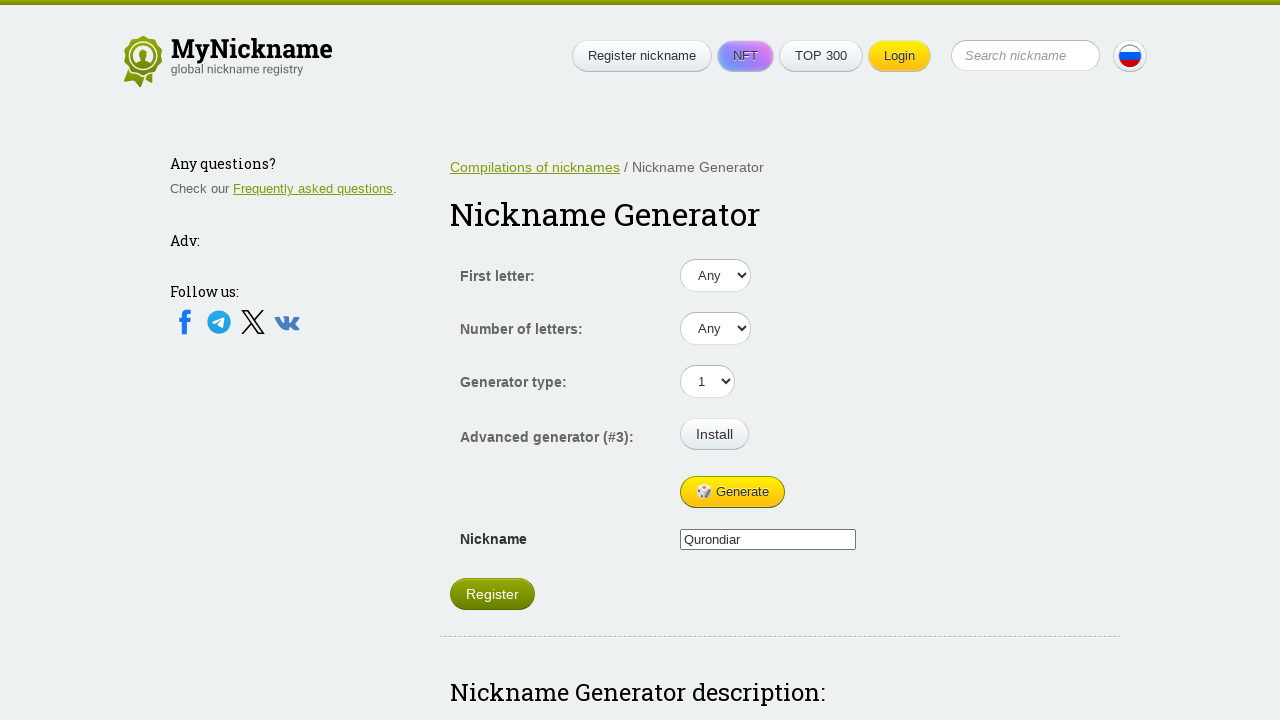

Nickname generated and register element loaded (iteration 3)
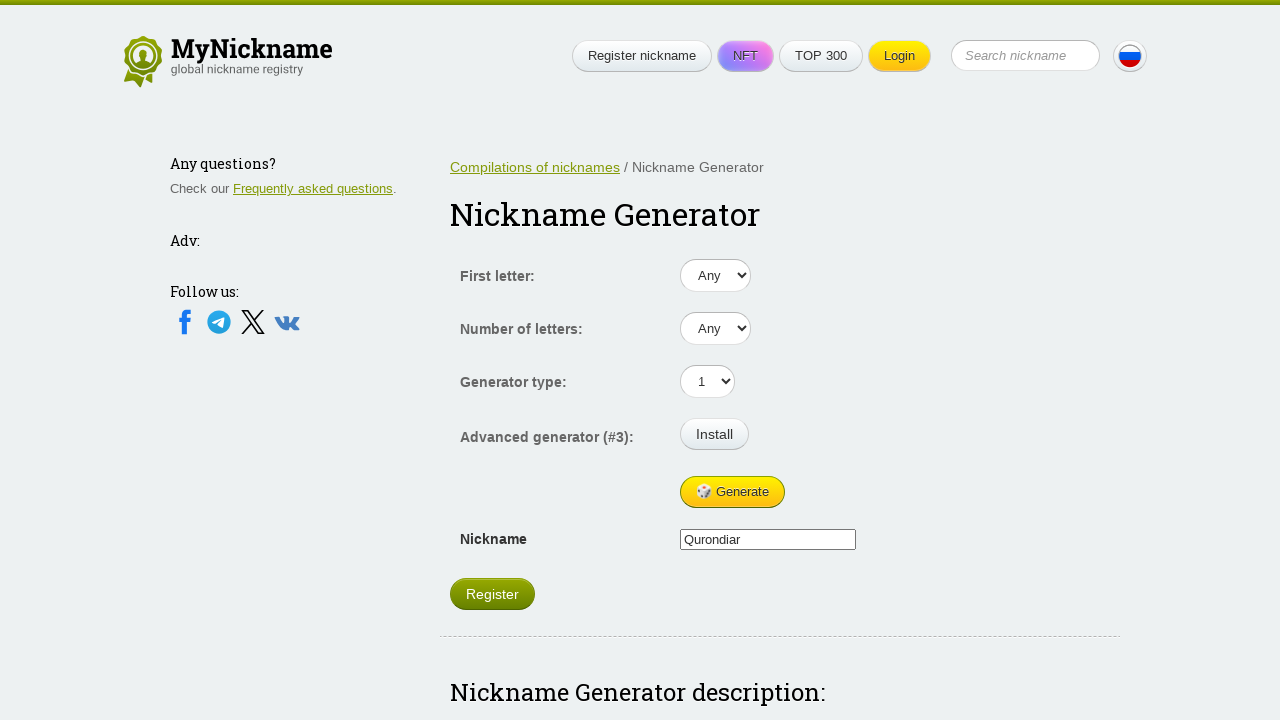

Clicked generate button (iteration 4) at (732, 492) on xpath=//html/body/div[1]/div[1]/div[1]/div[2]/form/table/tbody/tr[5]/td[2]/input
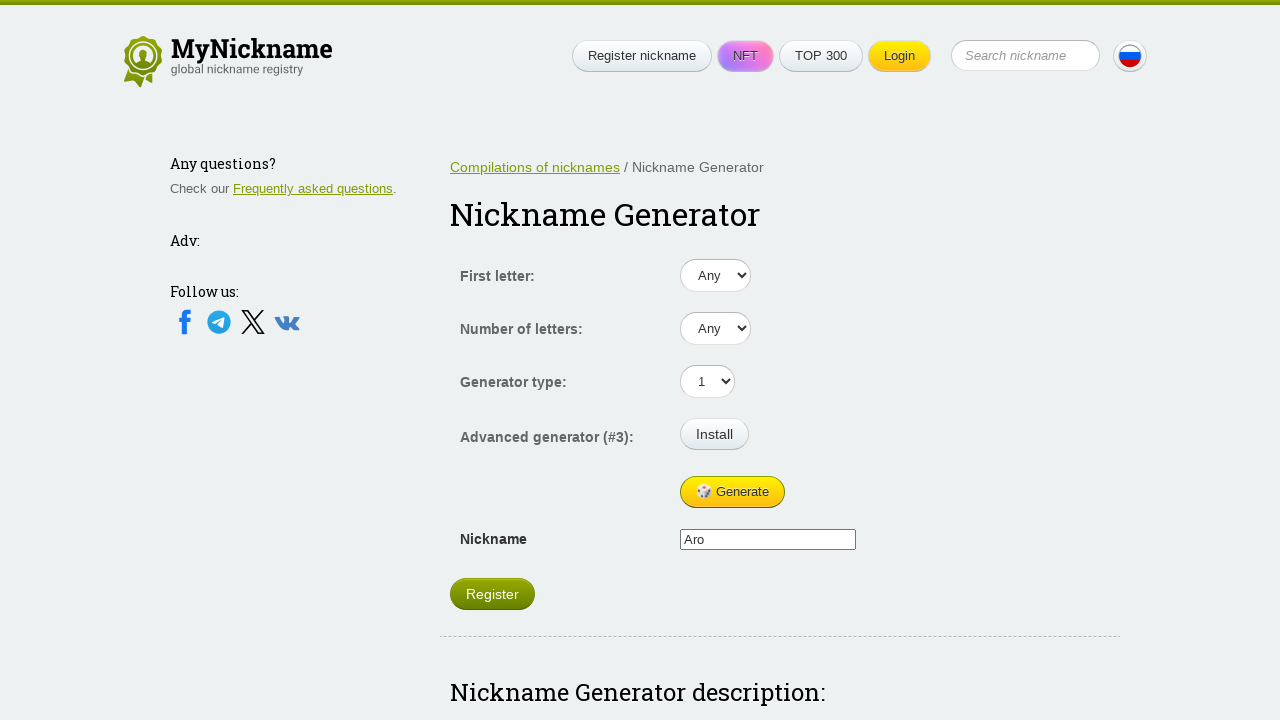

Nickname generated and register element loaded (iteration 4)
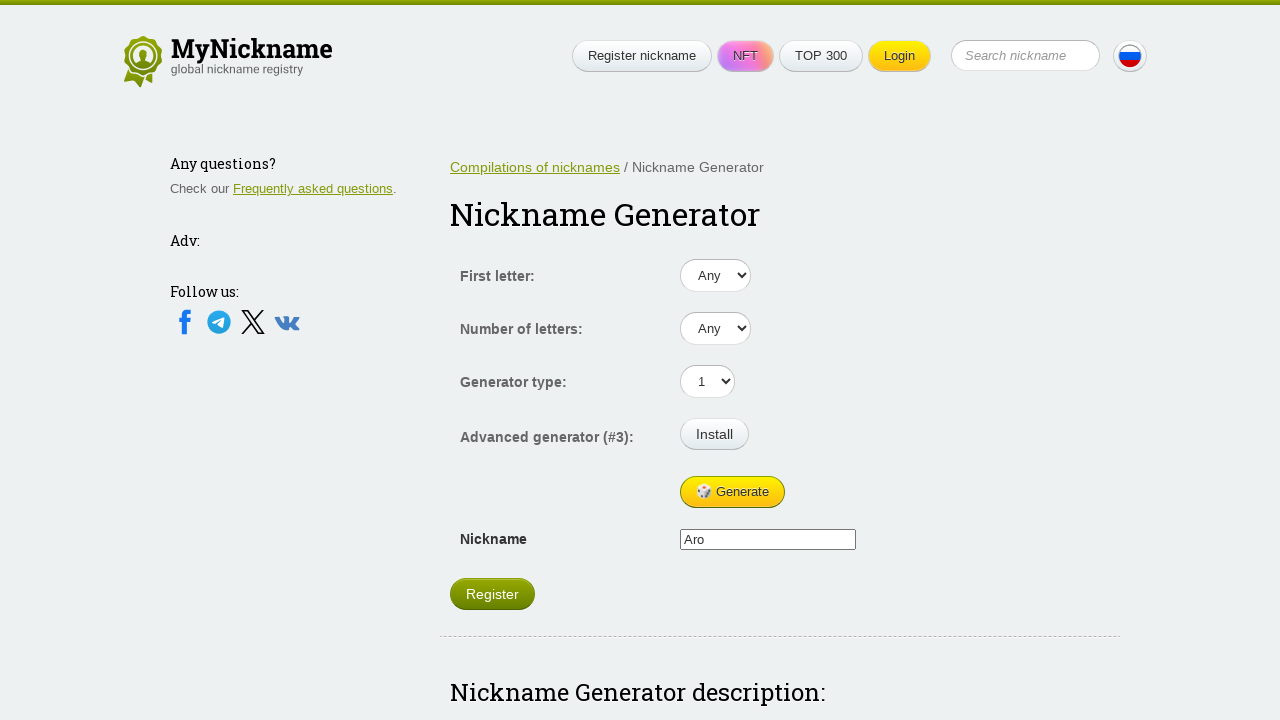

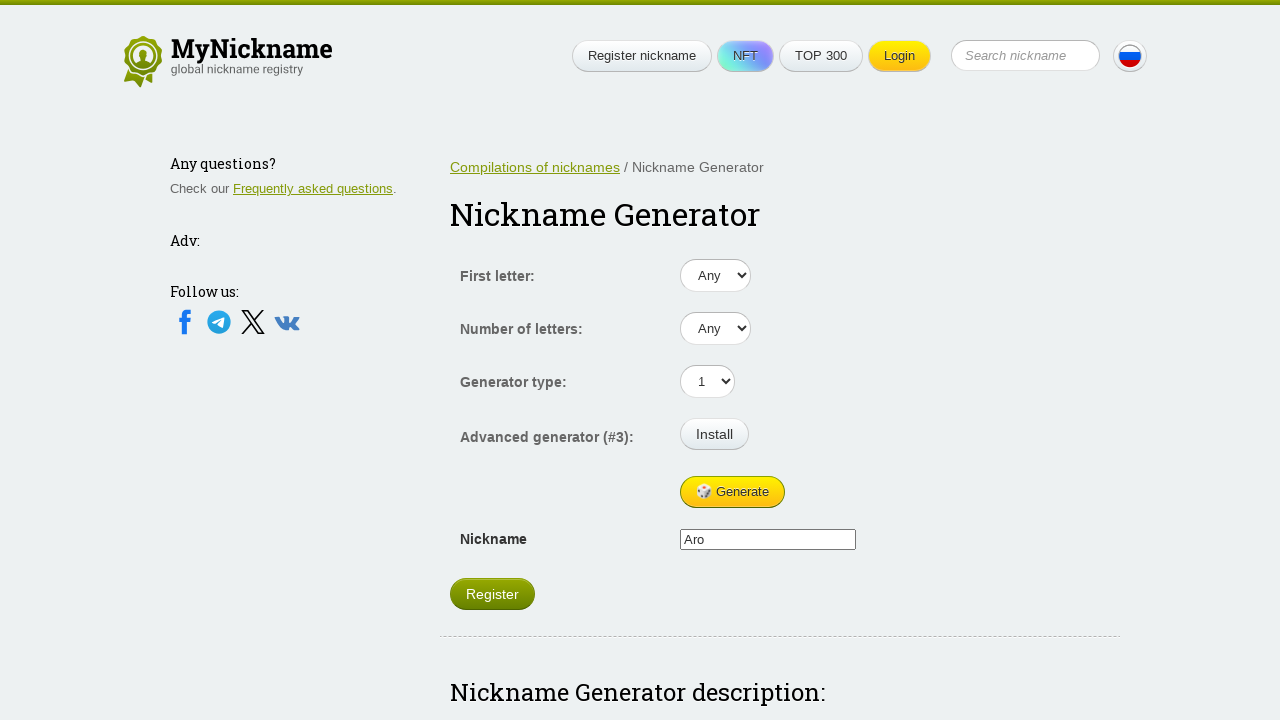